Tests auto-waiting functionality by clicking a button that triggers an AJAX request, then clicking on the success element that appears after the data loads.

Starting URL: http://uitestingplayground.com/ajax

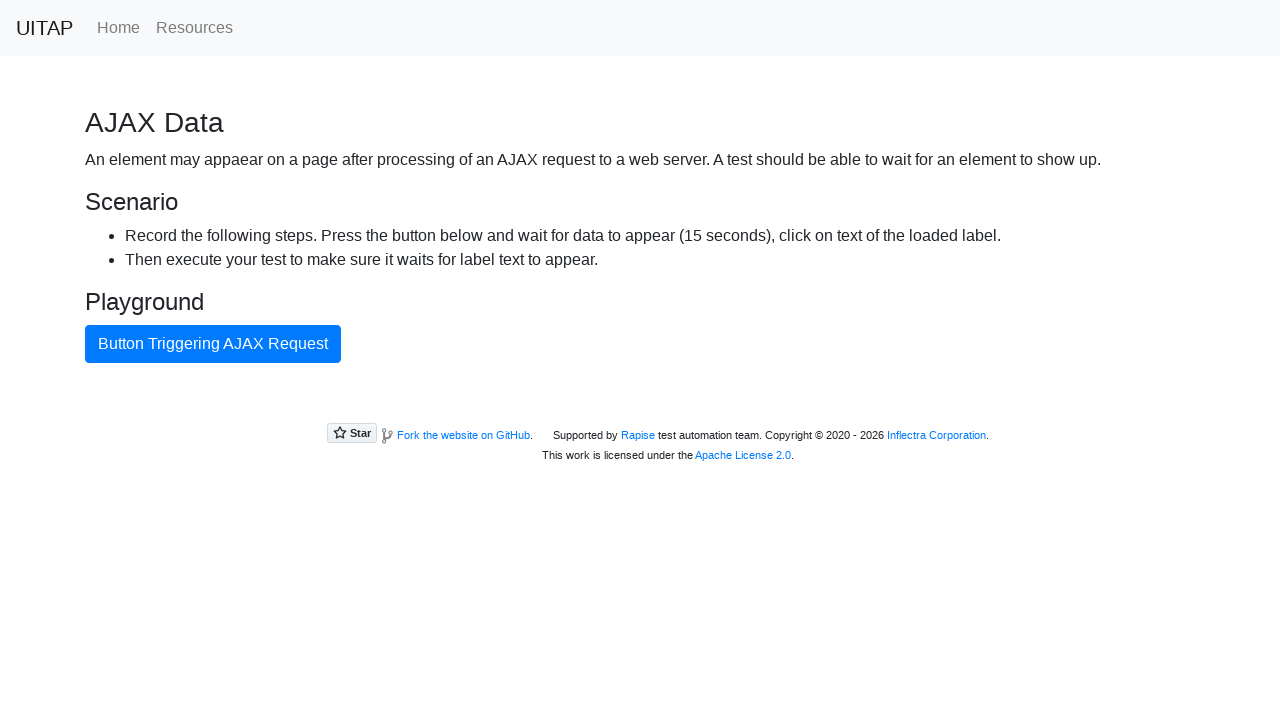

Clicked button triggering AJAX request at (213, 344) on internal:text="Button Triggering AJAX Request"i
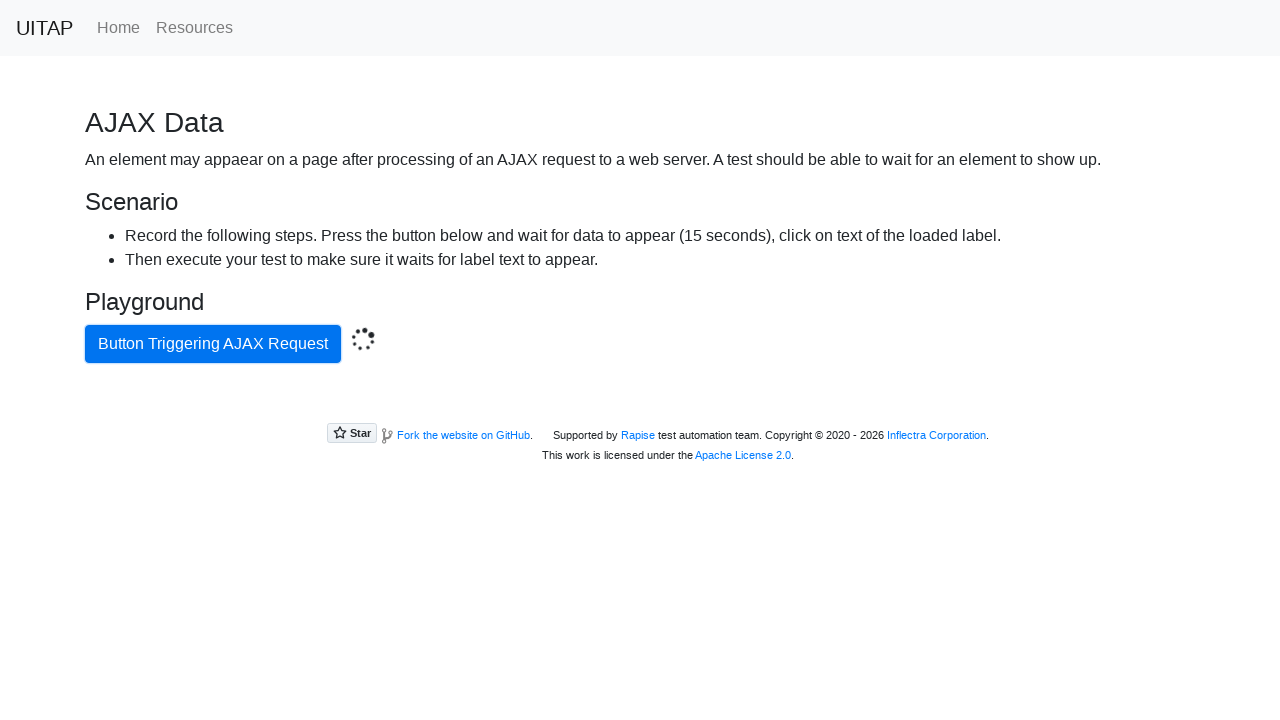

Located success element that appears after AJAX completes
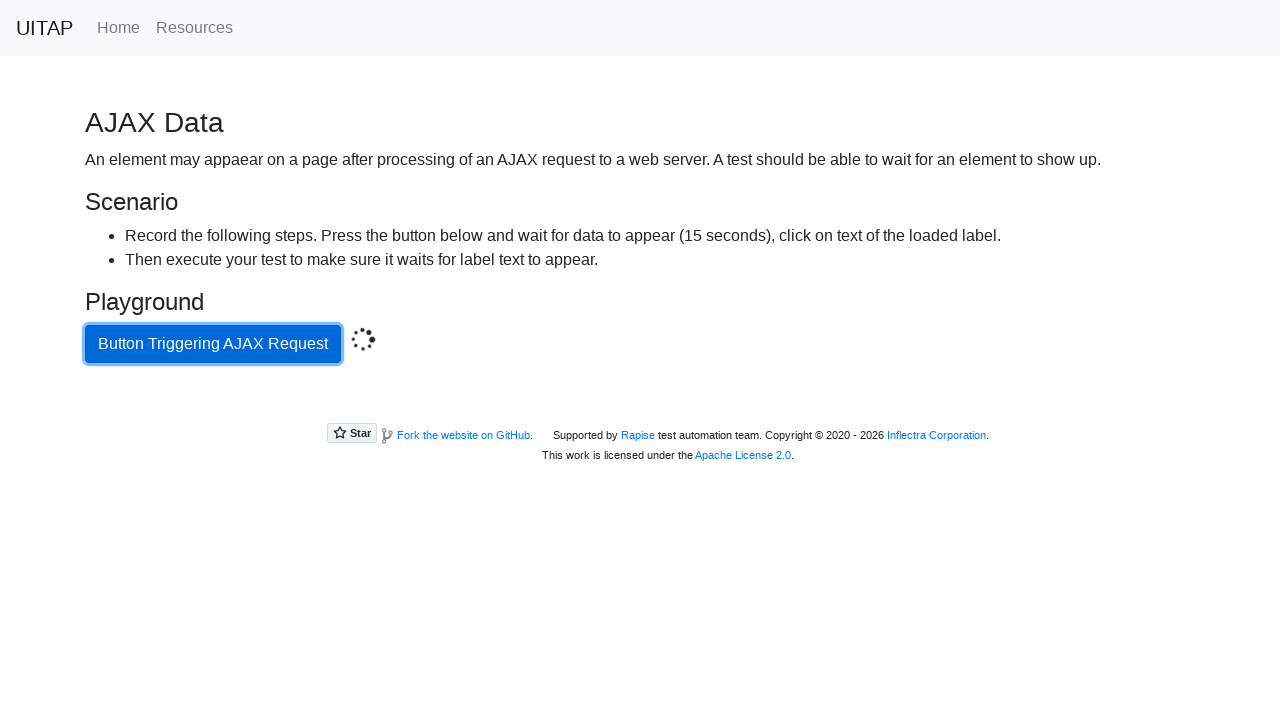

Clicked success element after AJAX data loaded at (640, 405) on .bg-success
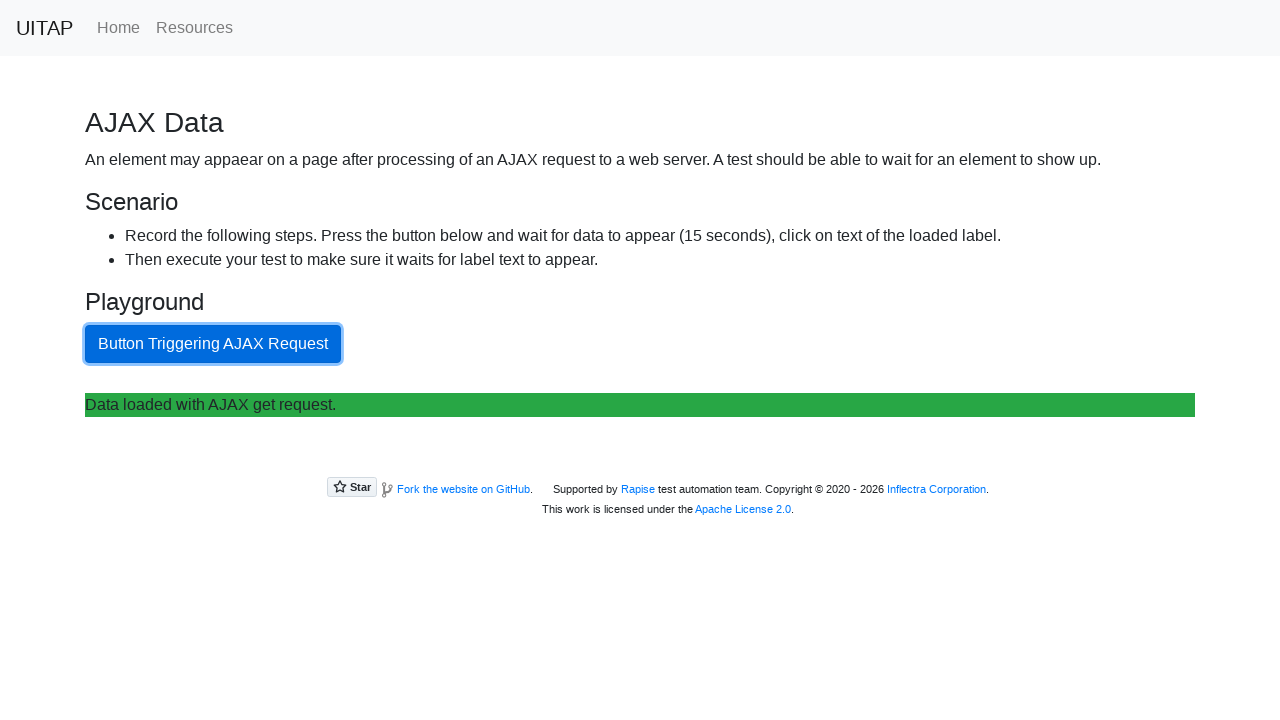

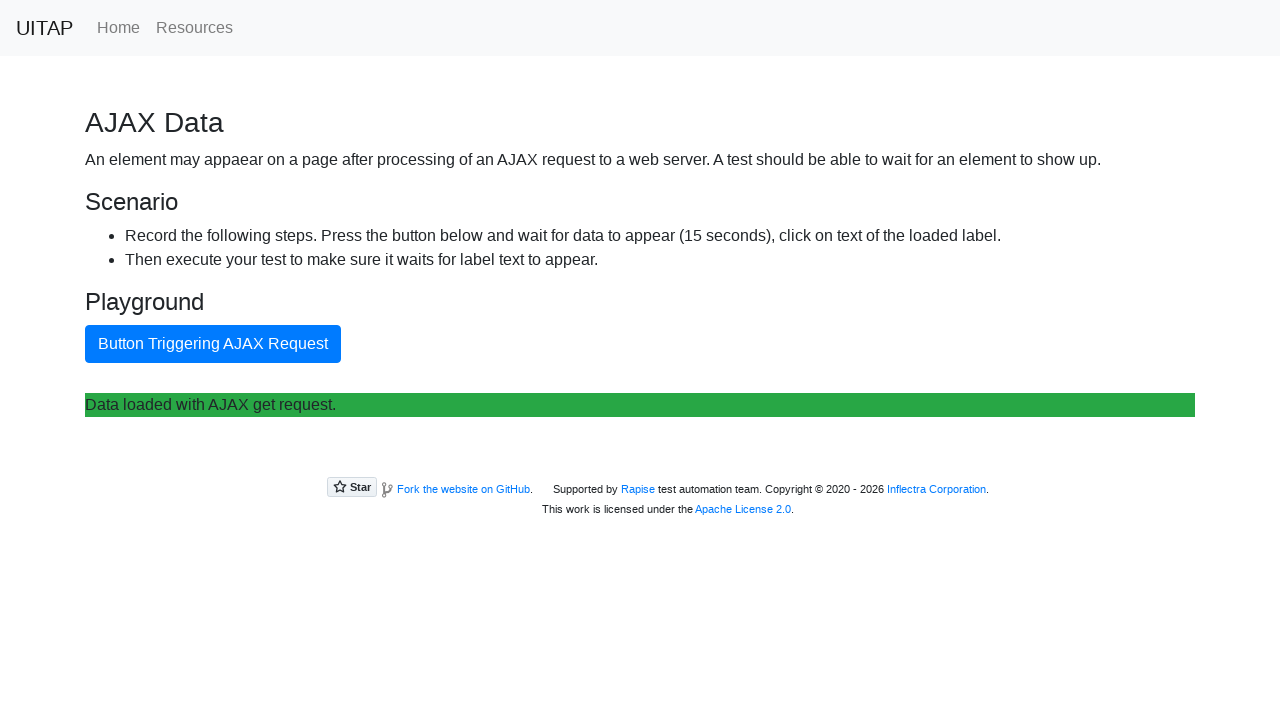